Tests adding a single todo item to the list

Starting URL: https://todomvc.com/examples/react/dist/

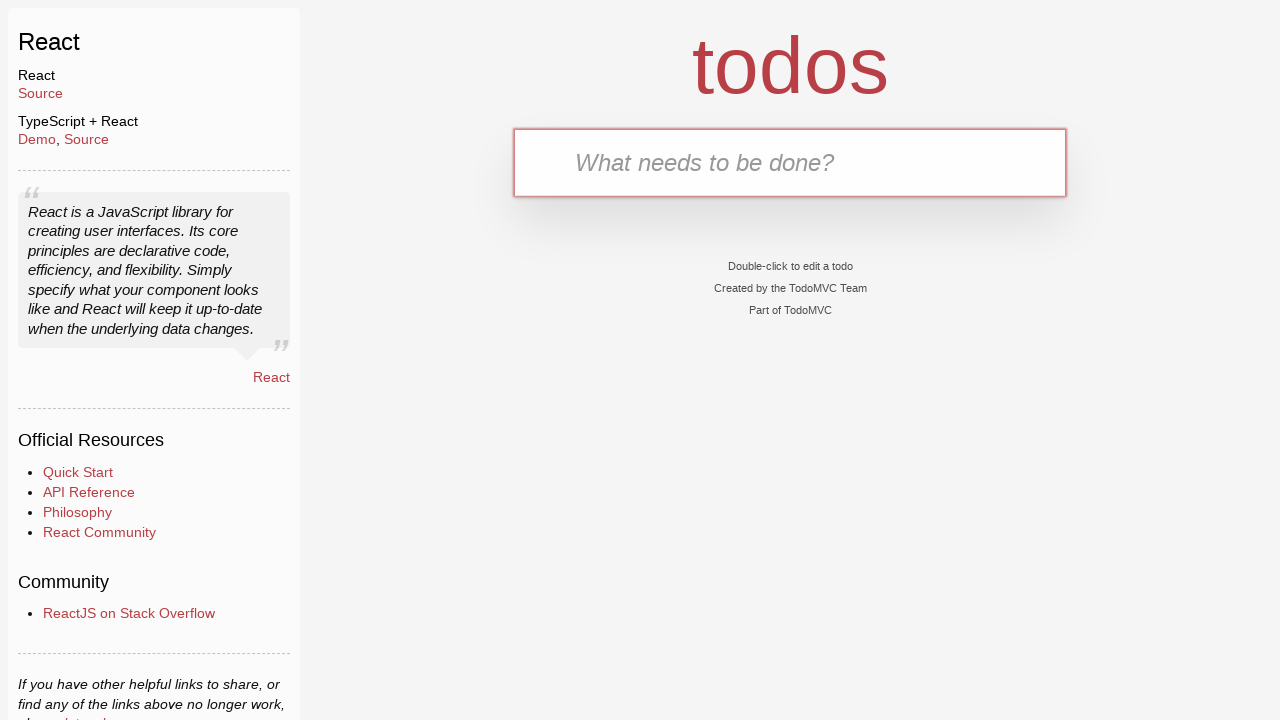

Navigated to TodoMVC React application
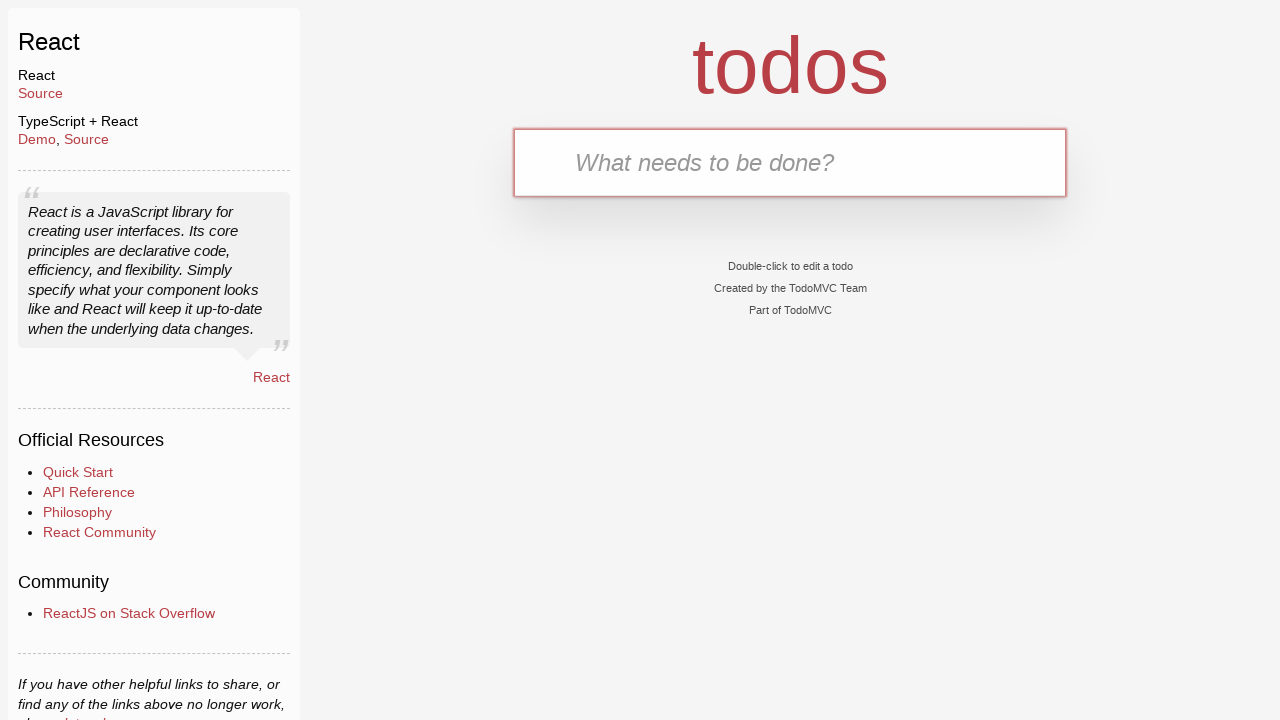

Filled todo input field with 'Buy groceries' on internal:testid=[data-testid="text-input"s]
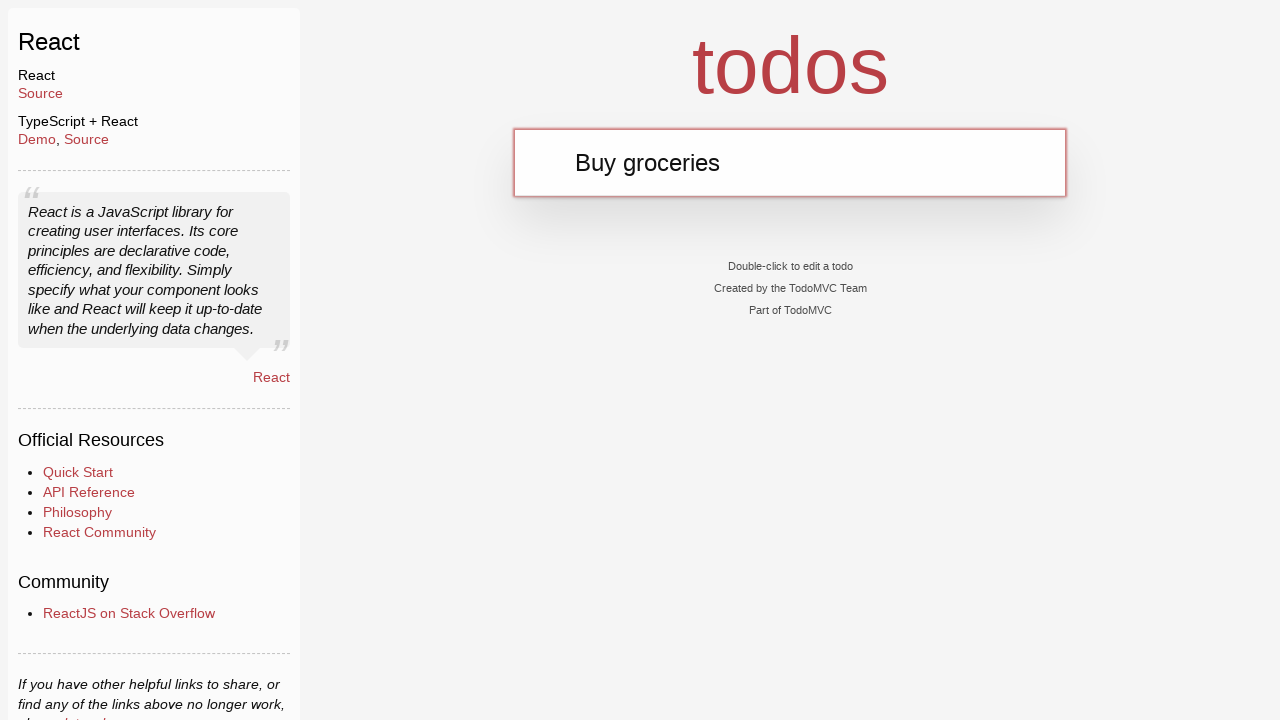

Pressed Enter to submit the todo item on internal:testid=[data-testid="text-input"s]
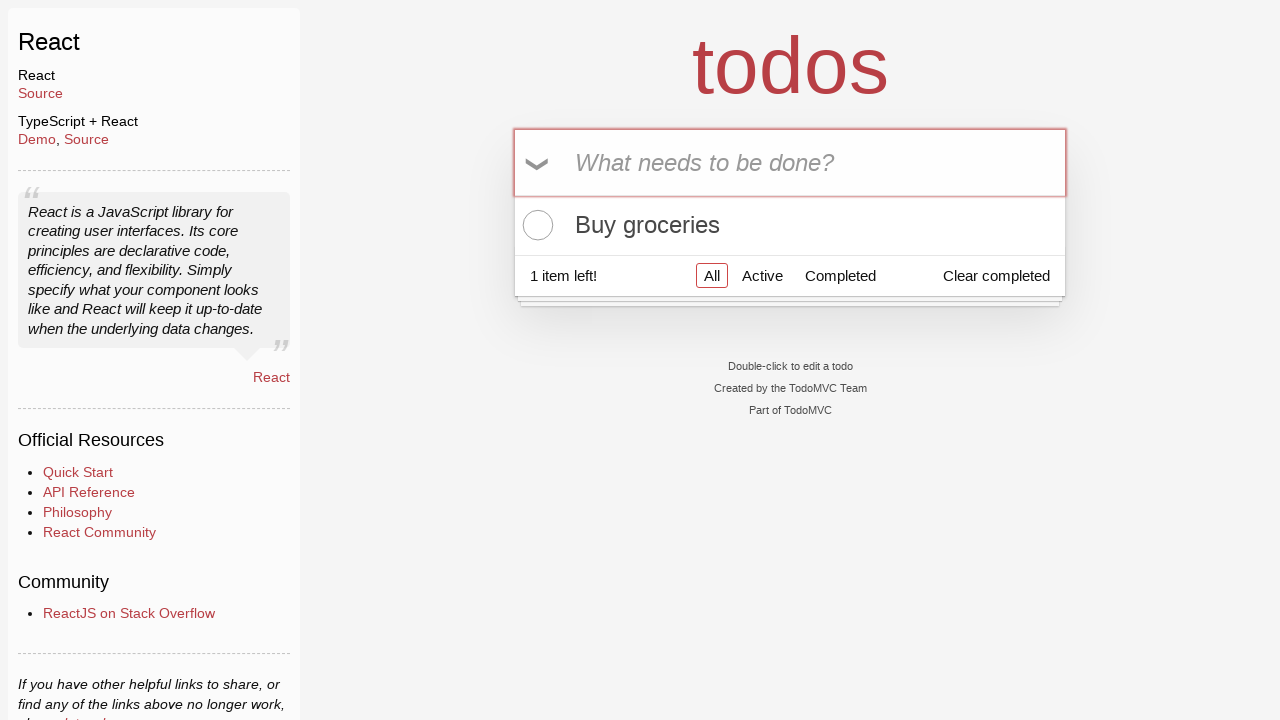

Verified that the todo item was added and is visible
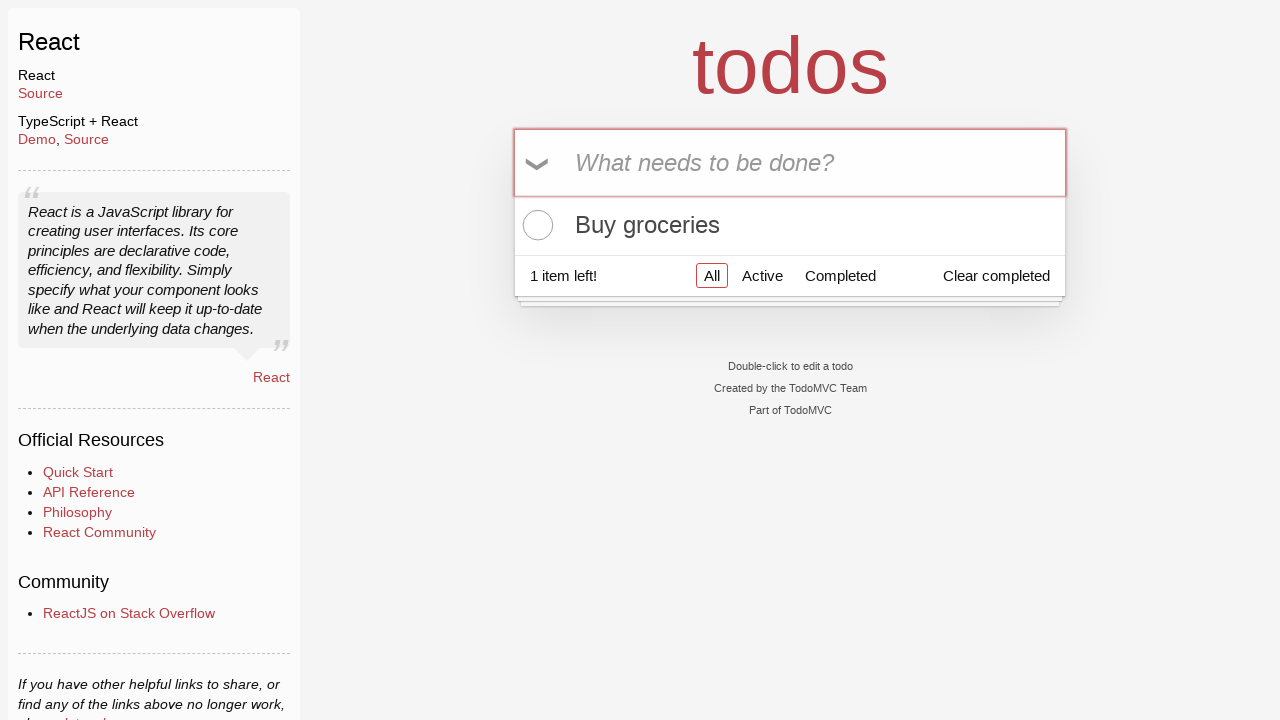

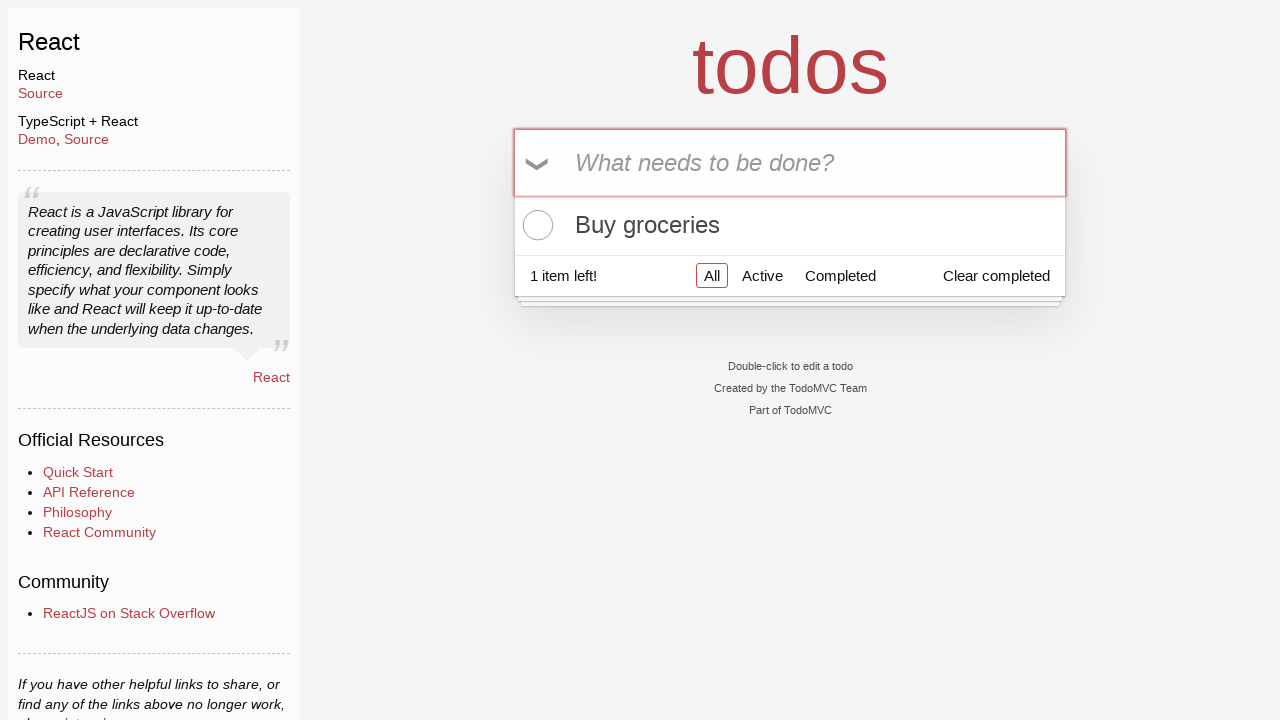